Tests clicking a button identified by class attribute and handling the resulting alert dialog

Starting URL: http://uitestingplayground.com/classattr

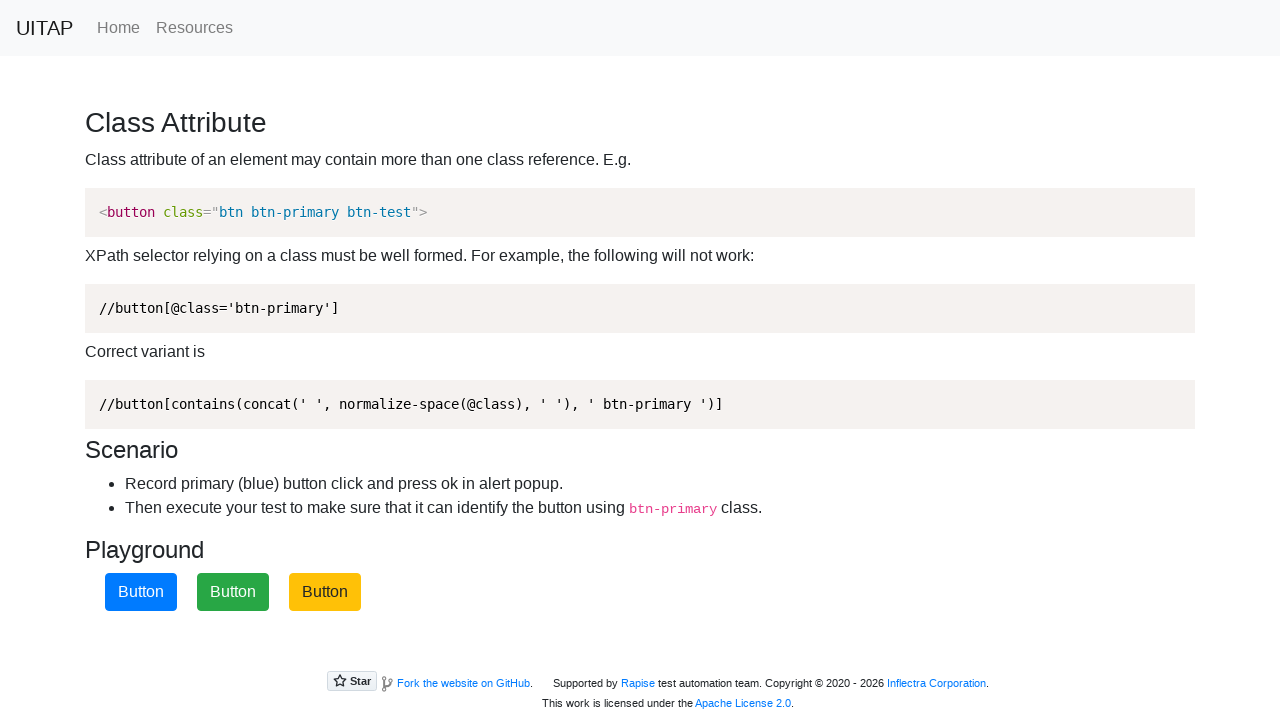

Navigated to UITestingPlayground class attribute test page
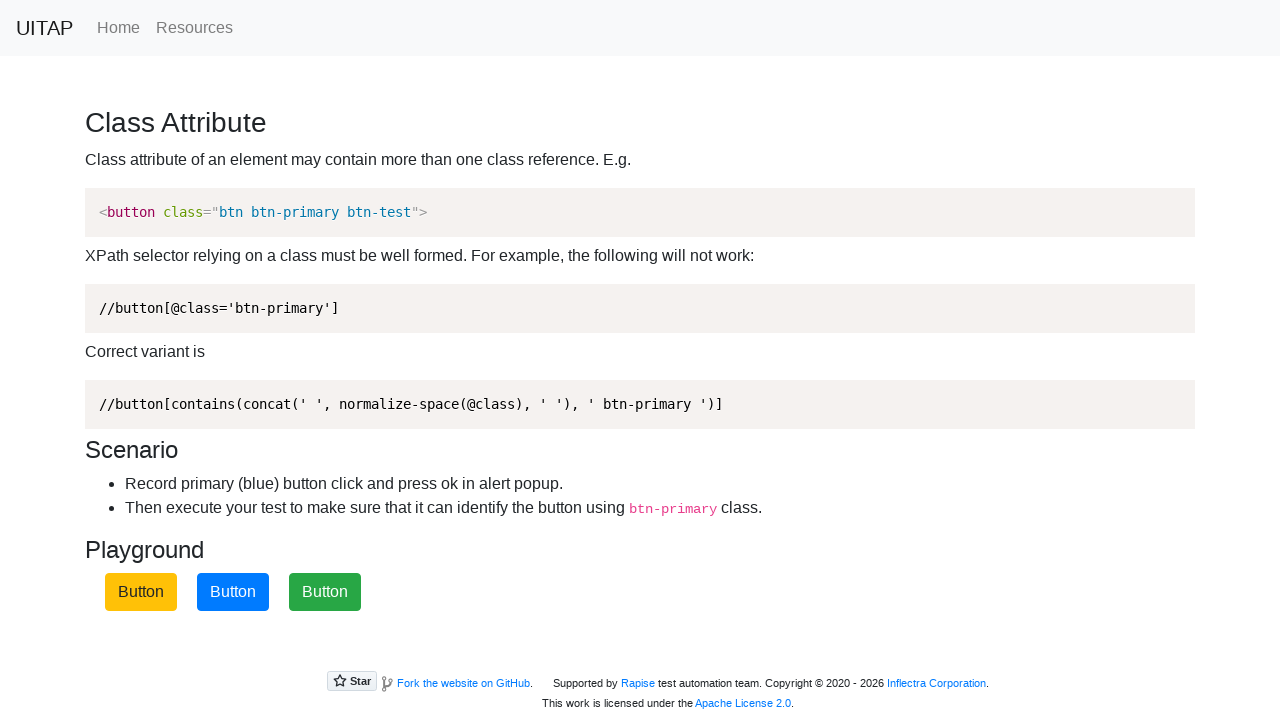

Clicked the blue button with primary class at (233, 592) on .btn-primary
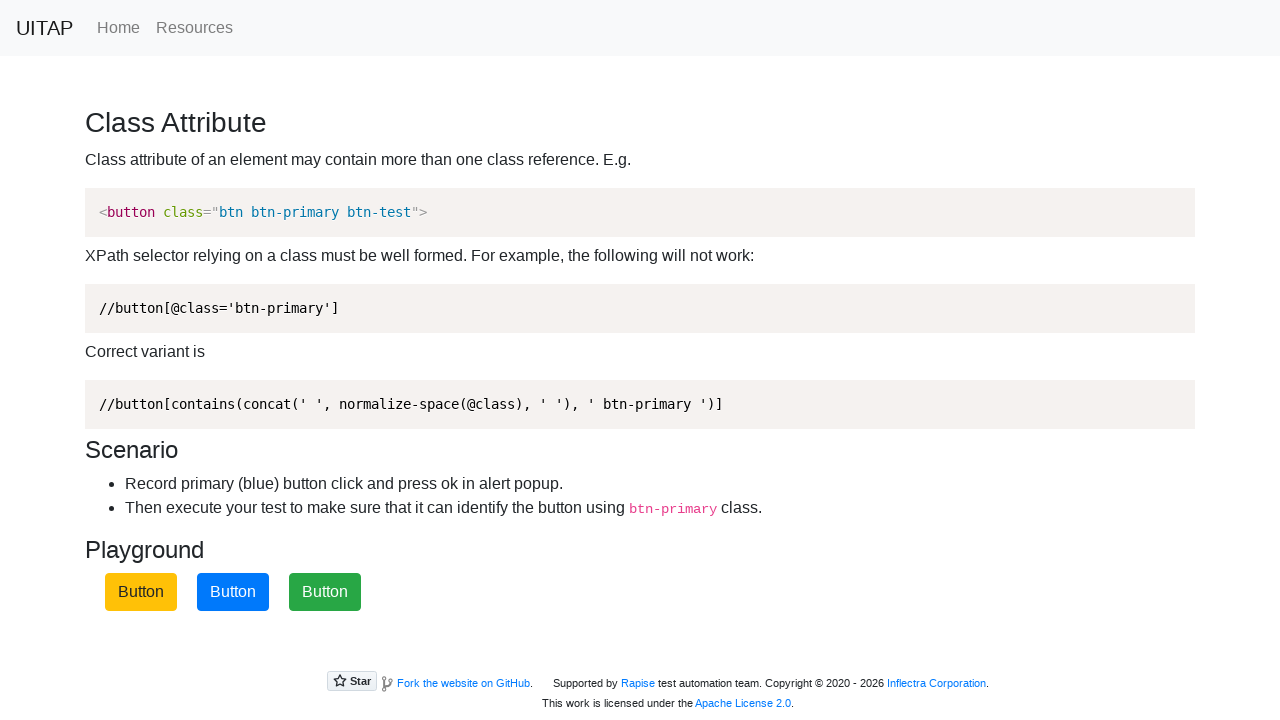

Set up alert dialog handler to accept dialogs
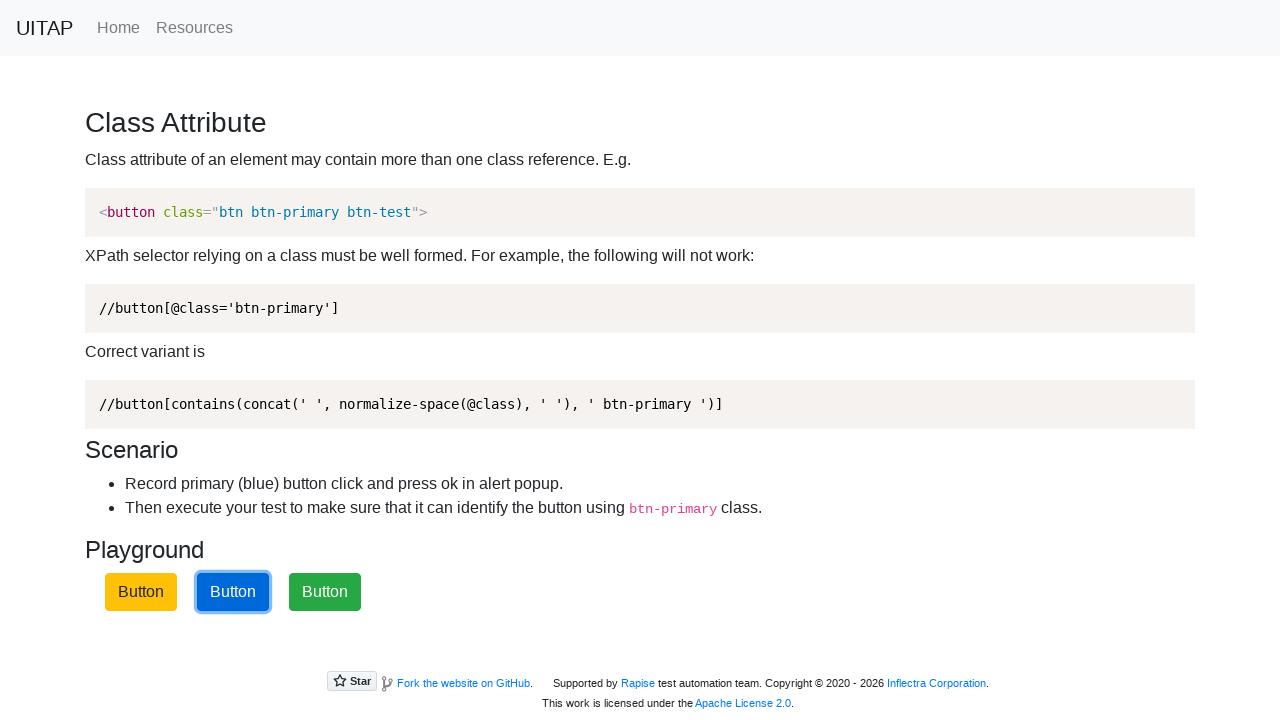

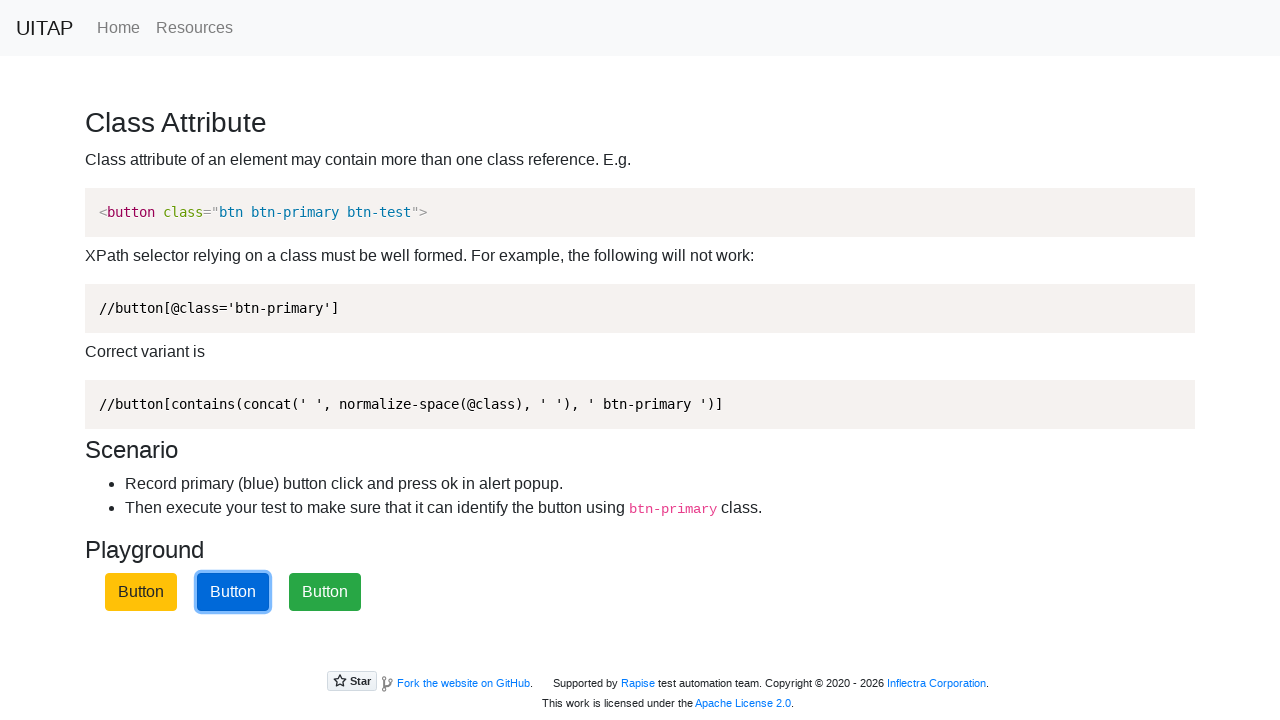